Demonstrates typing text character by character into the first name field on a registration form, simulating slow human-like typing with pauses between each character.

Starting URL: https://naveenautomationlabs.com/opencart/index.php?route=account/register

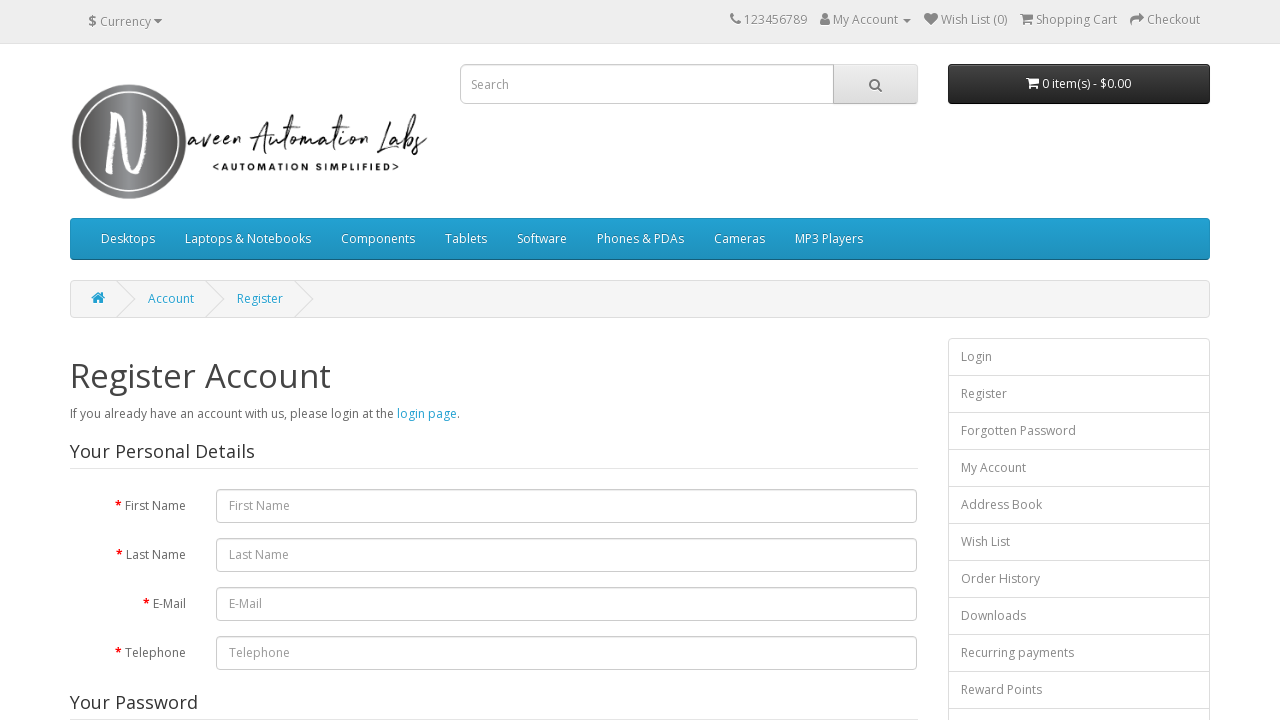

Navigated to registration form at OpenCart
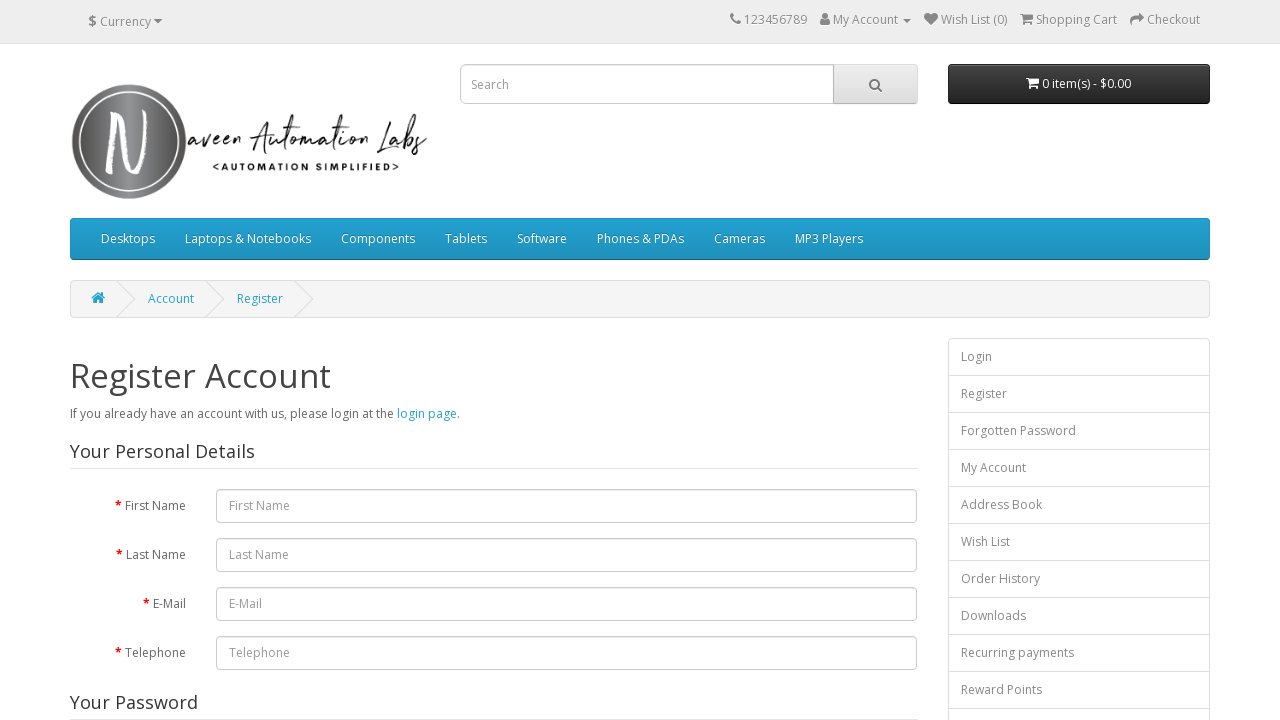

Located the first name input field
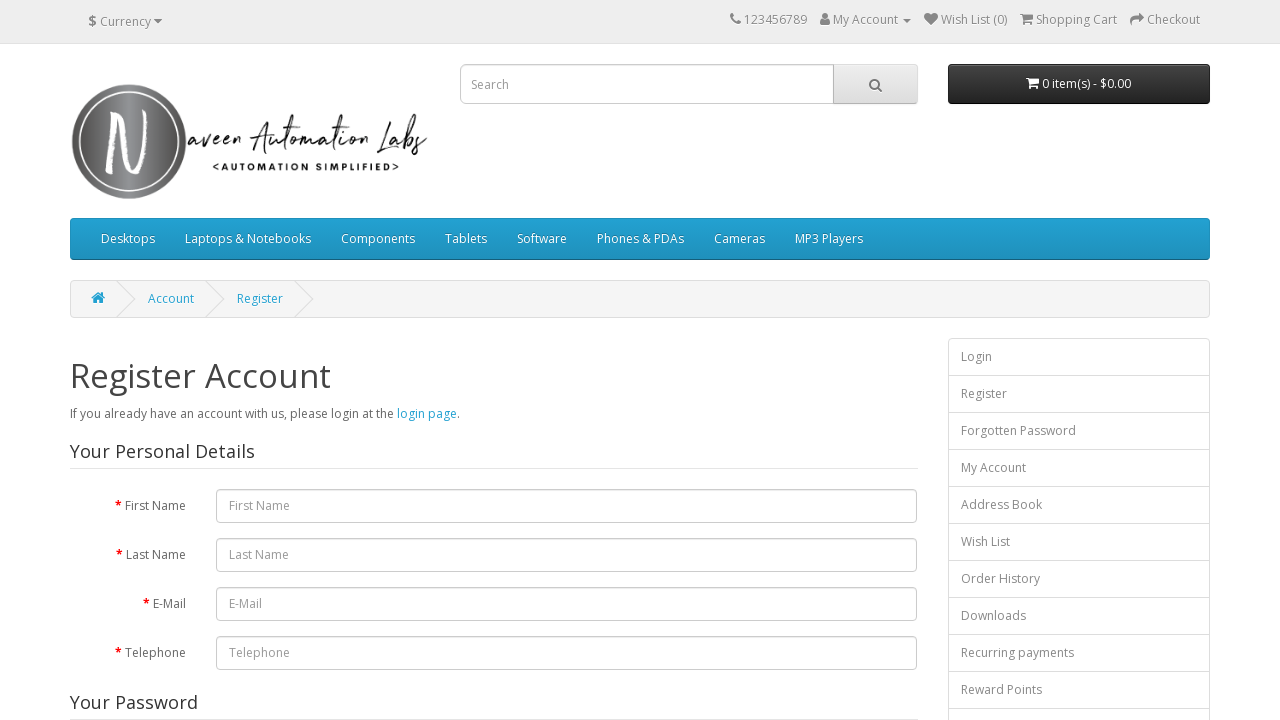

Typed character 'N' with 500ms delay into first name field on #input-firstname
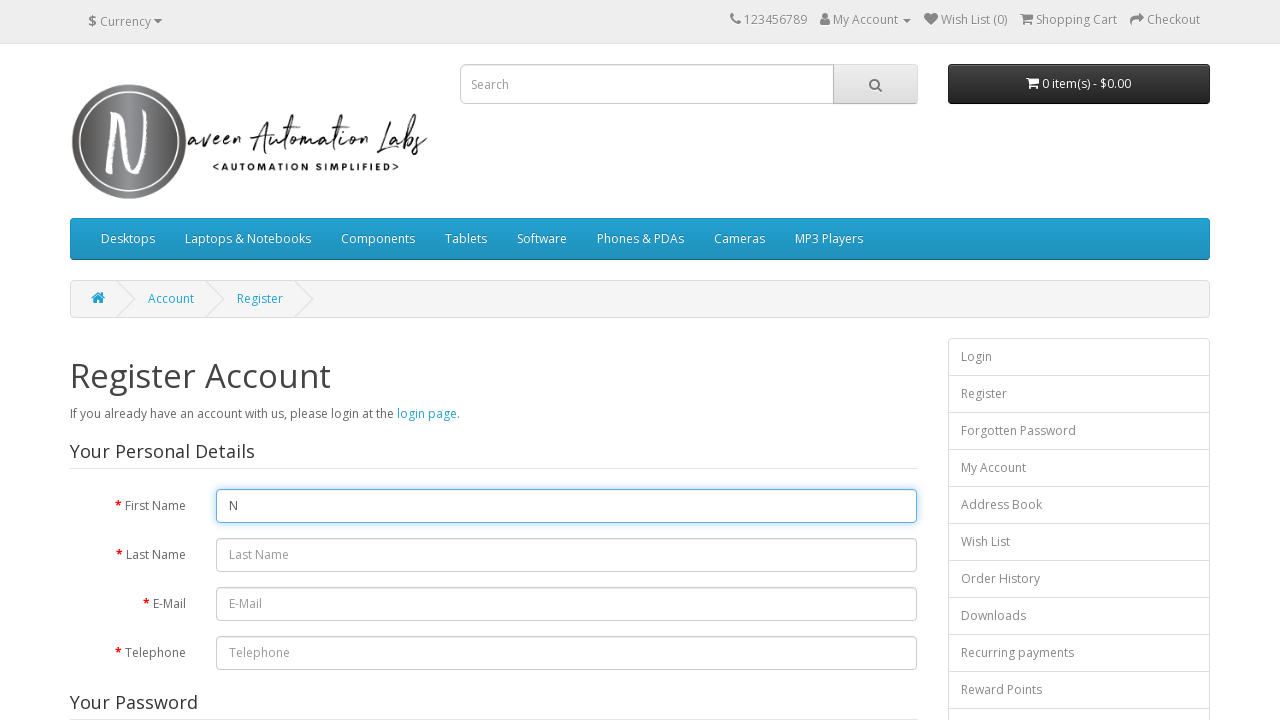

Typed character 'a' with 500ms delay into first name field on #input-firstname
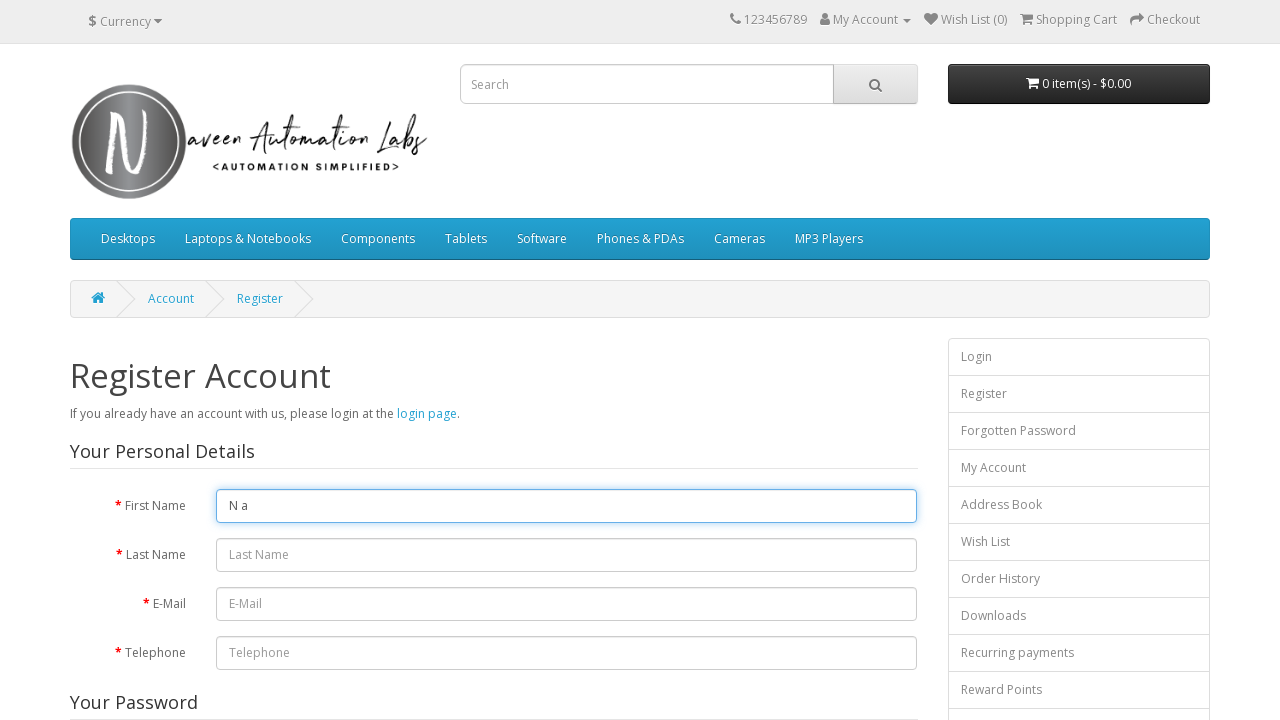

Typed character 'v' with 500ms delay into first name field on #input-firstname
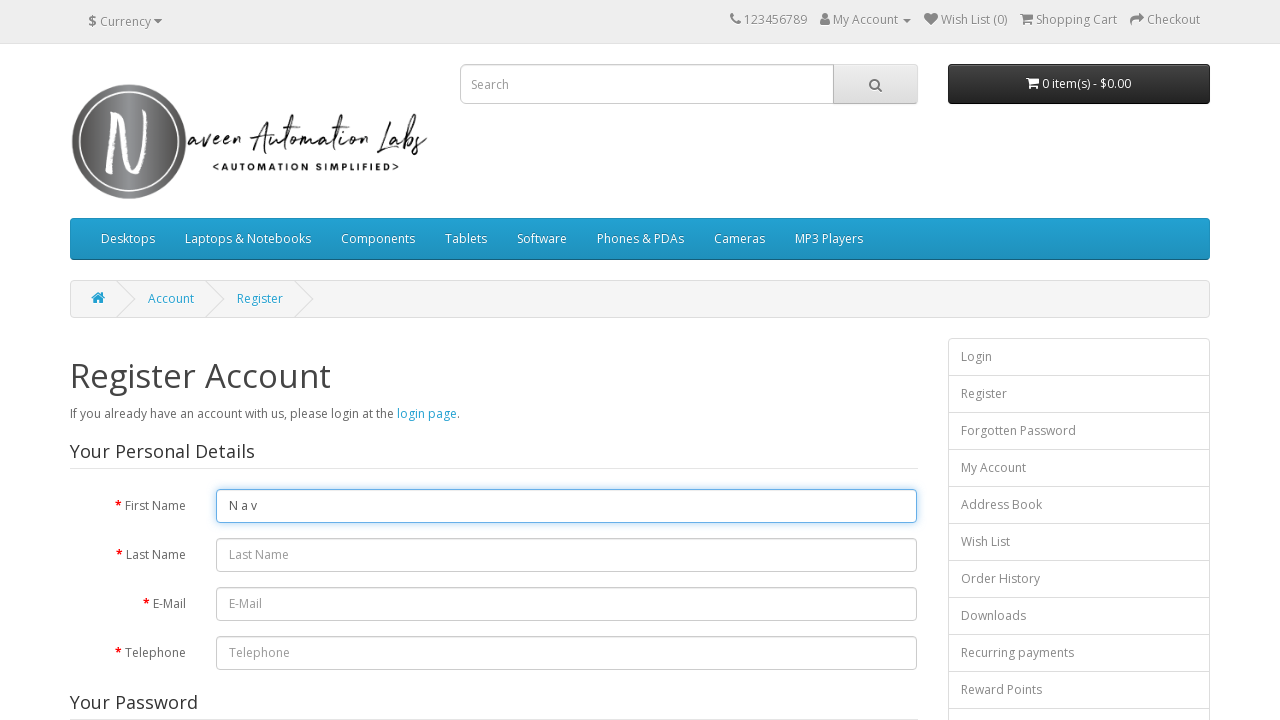

Typed character 'e' with 500ms delay into first name field on #input-firstname
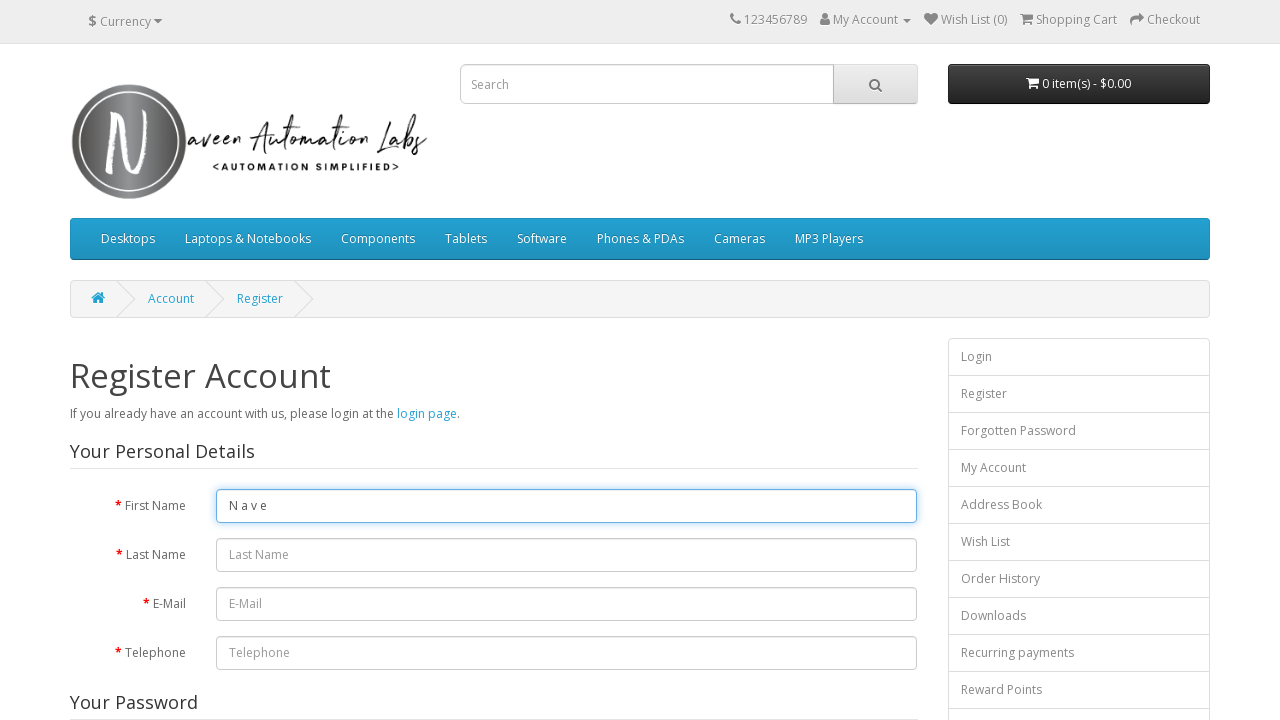

Typed character 'e' with 500ms delay into first name field on #input-firstname
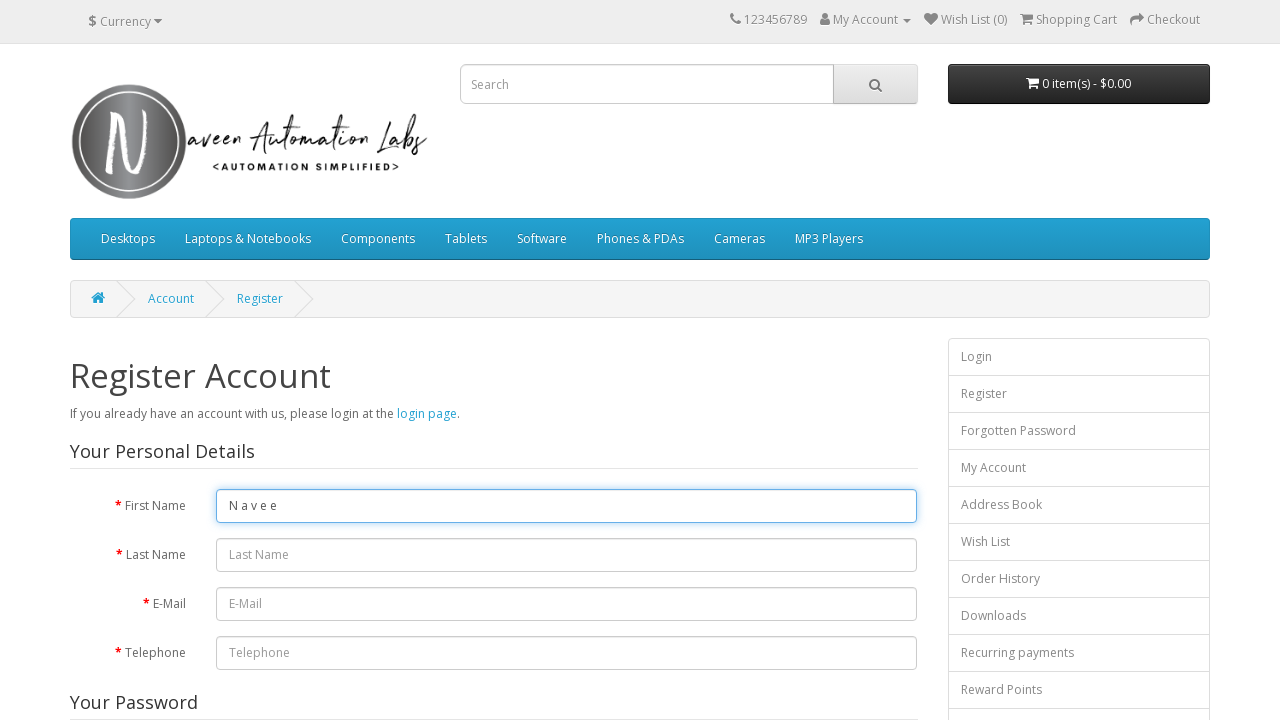

Typed character 'n' with 500ms delay into first name field on #input-firstname
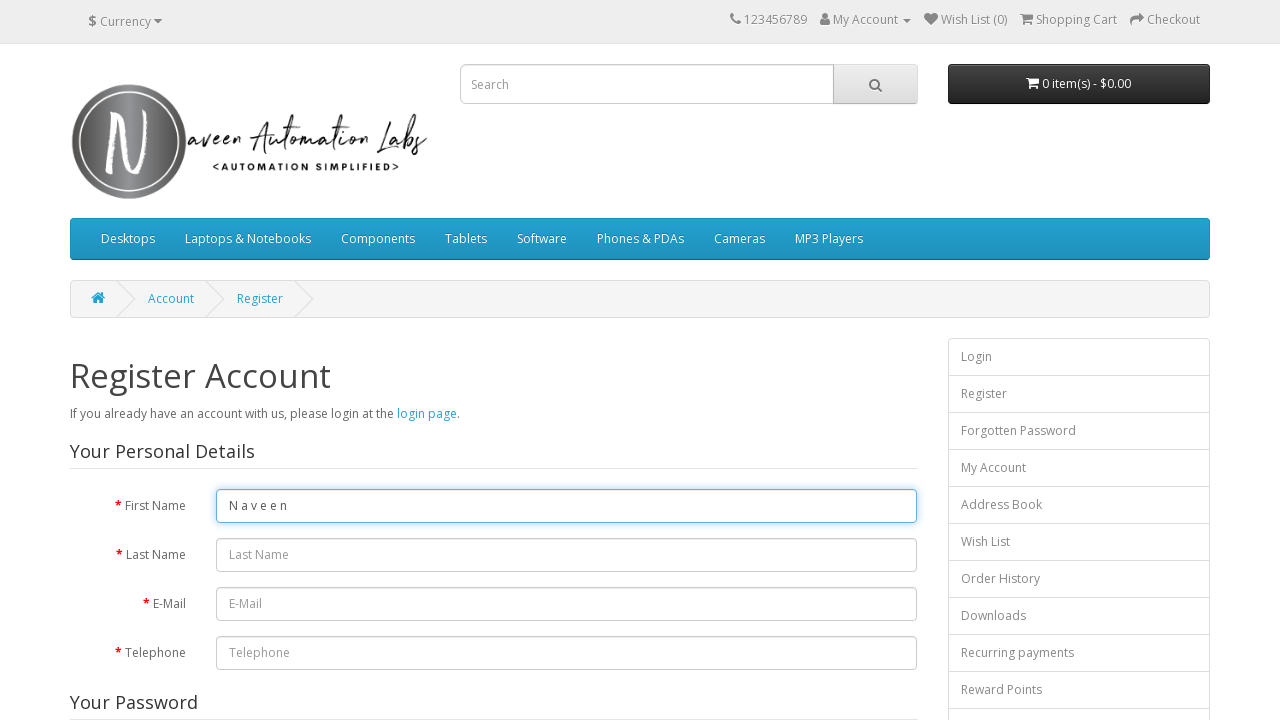

Typed character 'A' with 500ms delay into first name field on #input-firstname
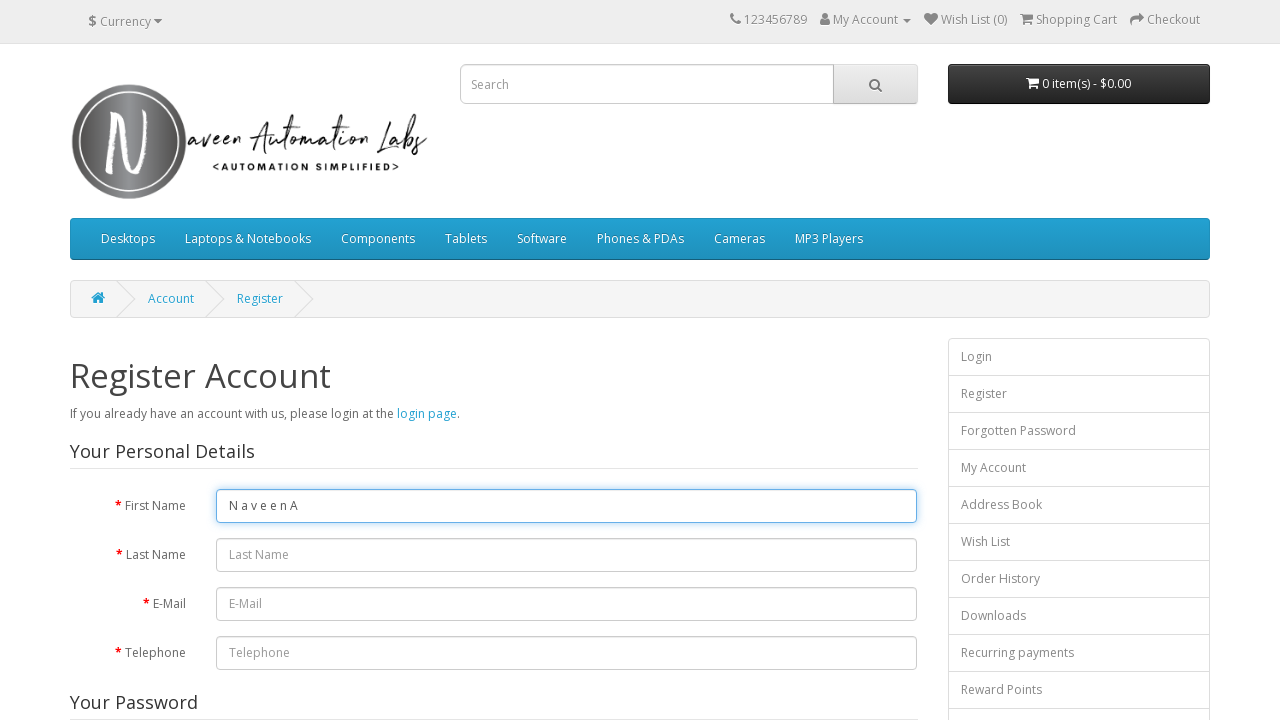

Typed character 'u' with 500ms delay into first name field on #input-firstname
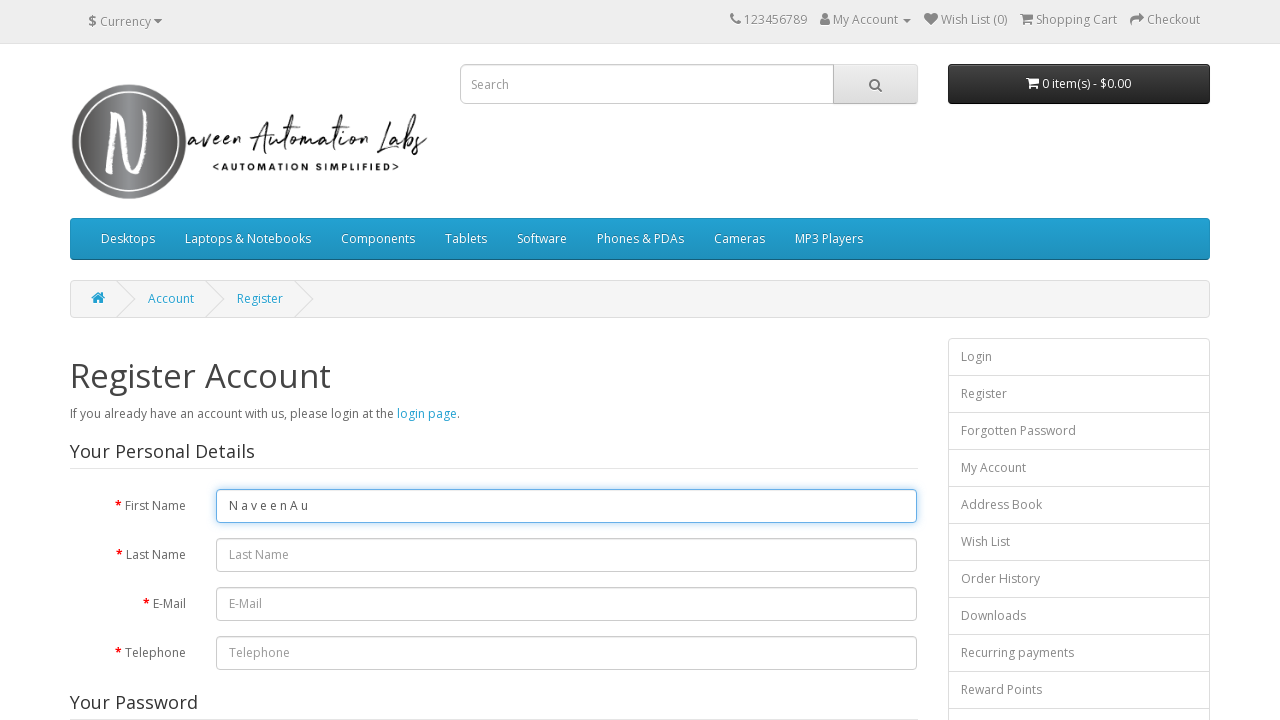

Typed character 't' with 500ms delay into first name field on #input-firstname
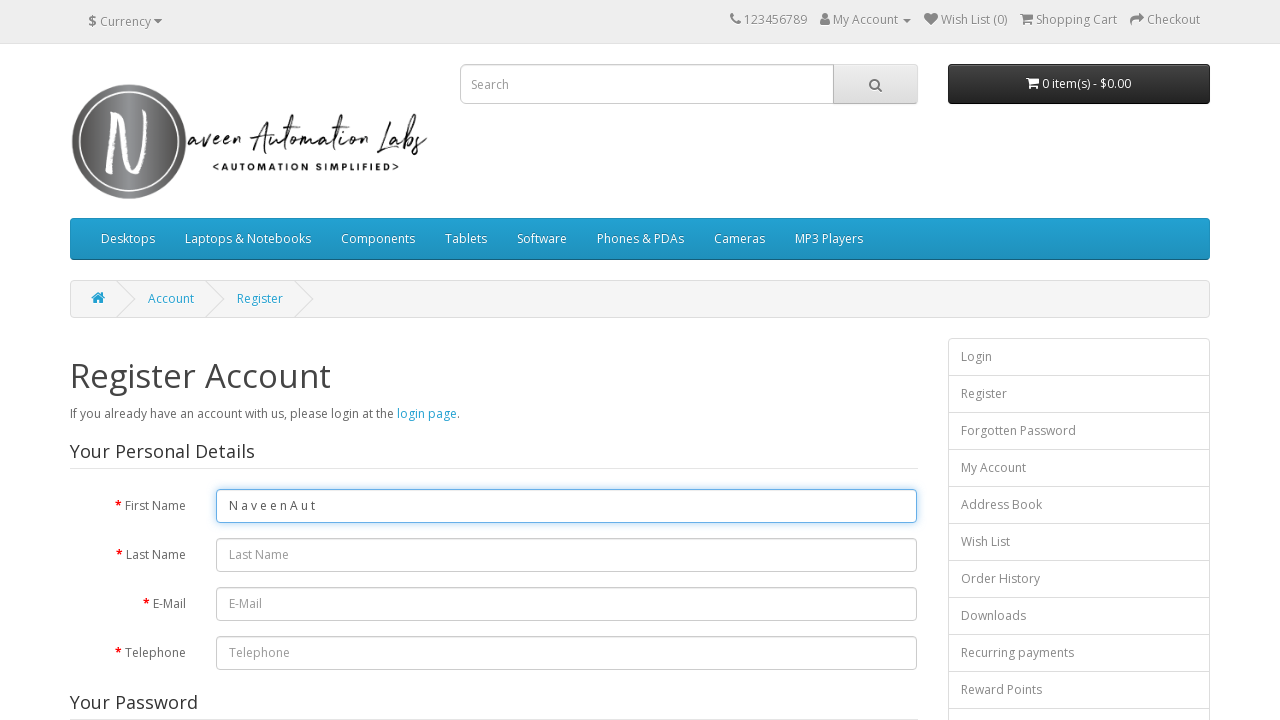

Typed character 'o' with 500ms delay into first name field on #input-firstname
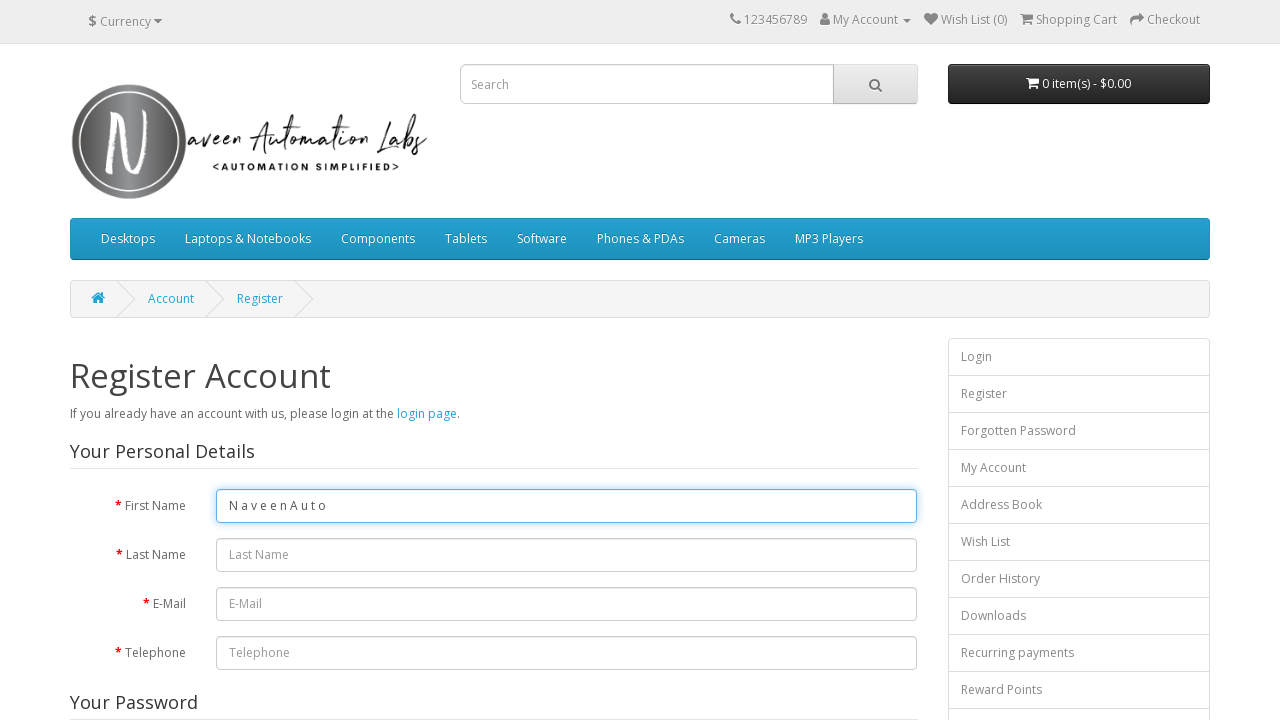

Typed character 'm' with 500ms delay into first name field on #input-firstname
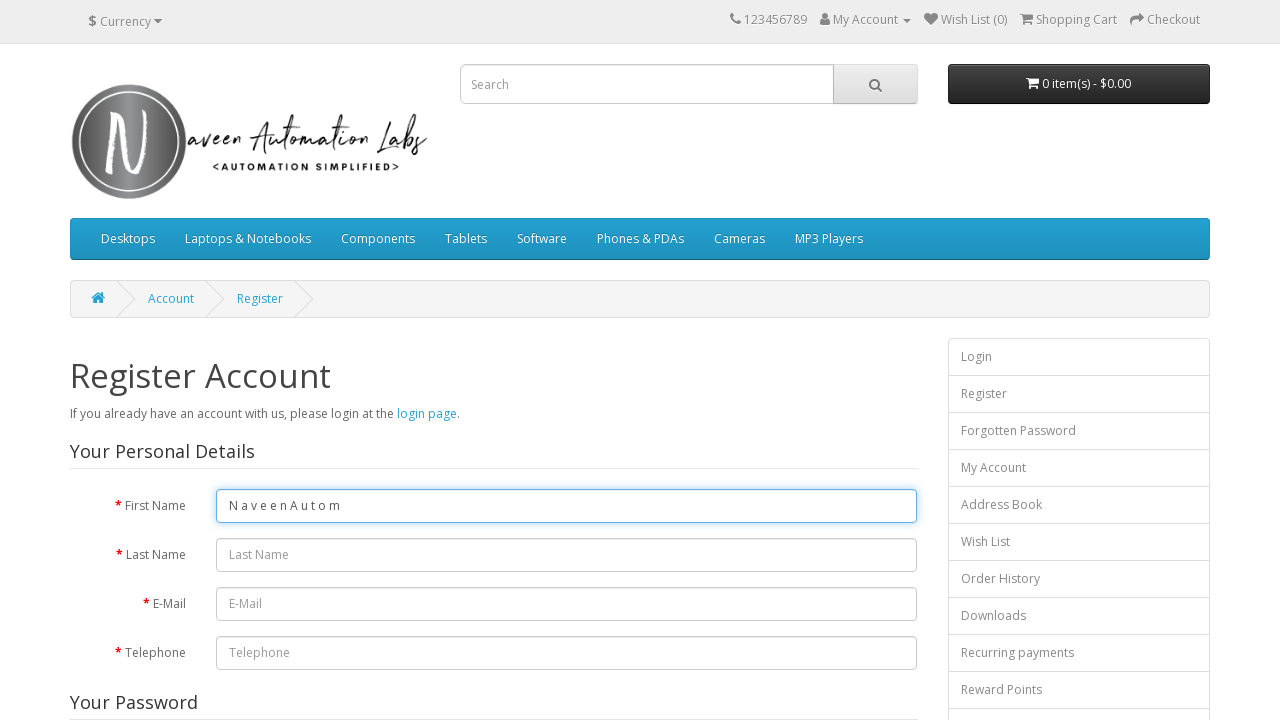

Typed character 'a' with 500ms delay into first name field on #input-firstname
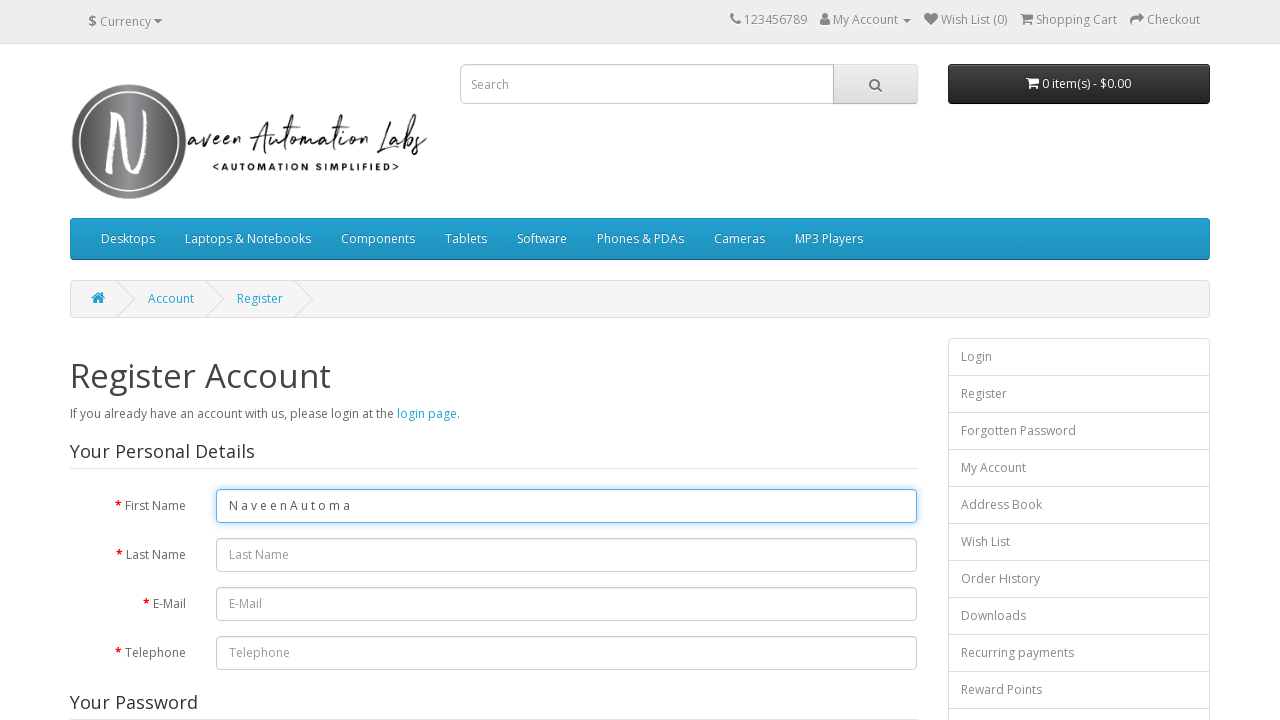

Typed character 't' with 500ms delay into first name field on #input-firstname
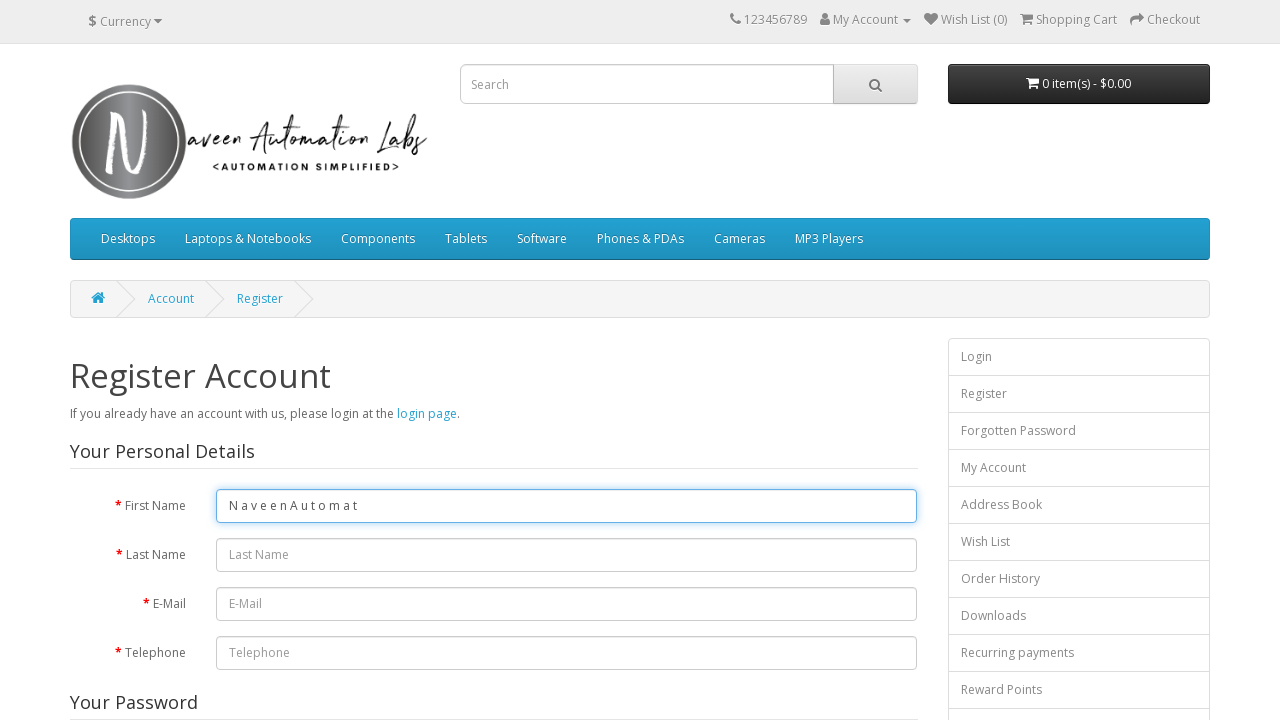

Typed character 'i' with 500ms delay into first name field on #input-firstname
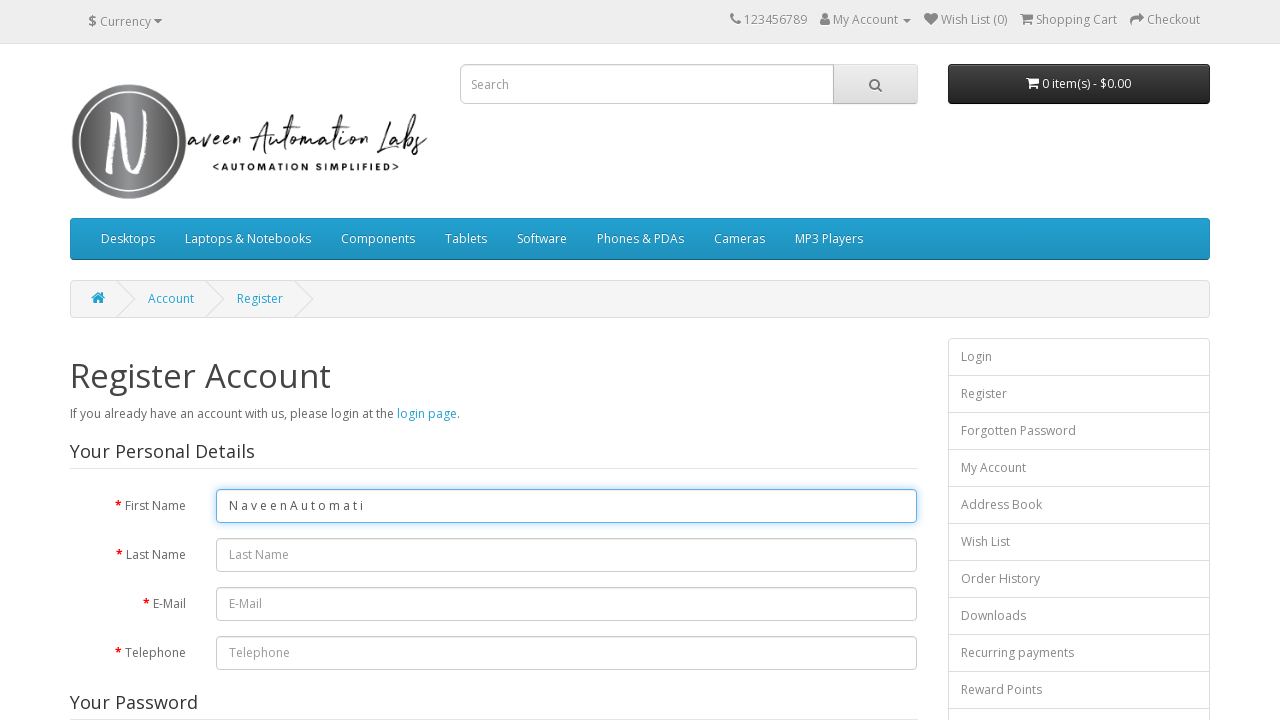

Typed character 'o' with 500ms delay into first name field on #input-firstname
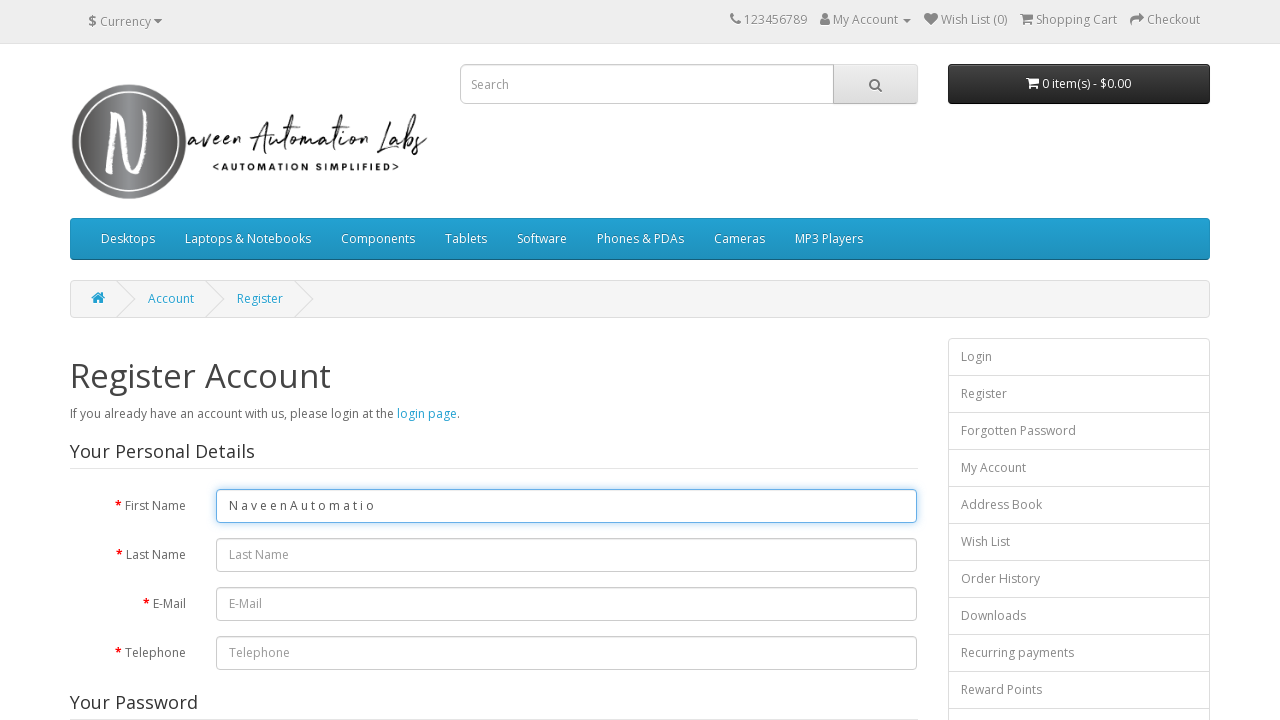

Typed character 'n' with 500ms delay into first name field on #input-firstname
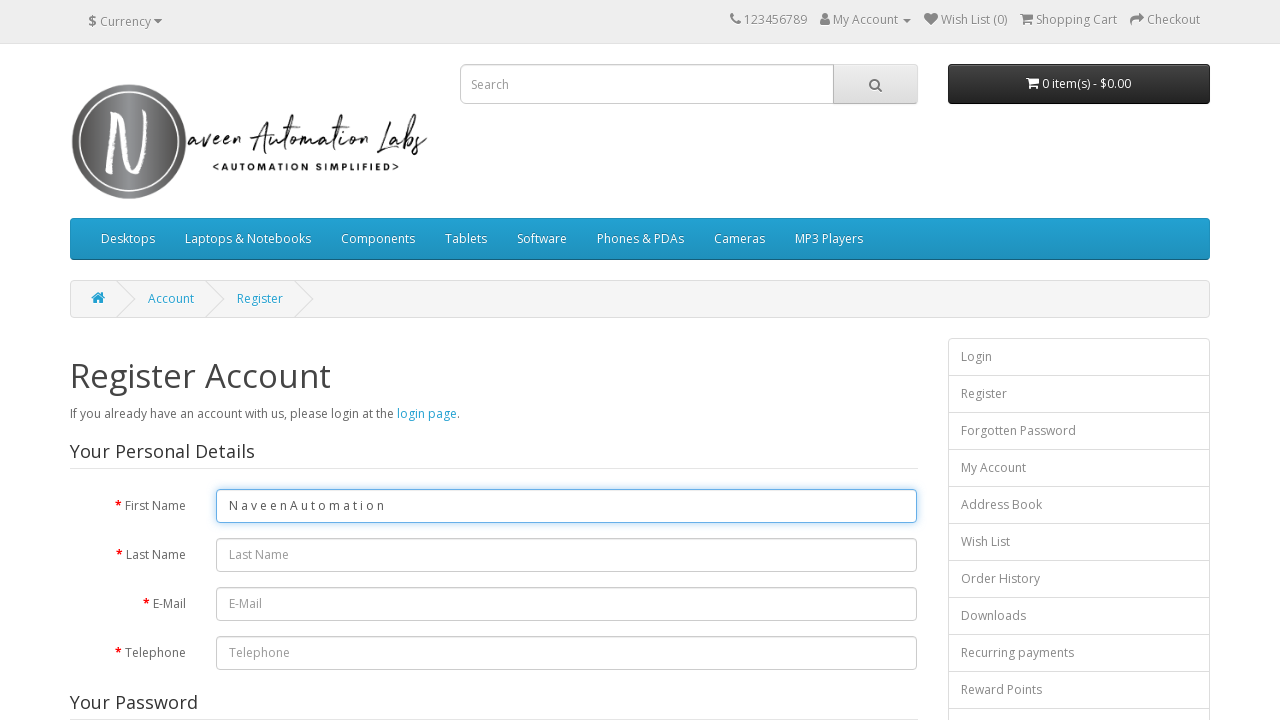

Typed character 'L' with 500ms delay into first name field on #input-firstname
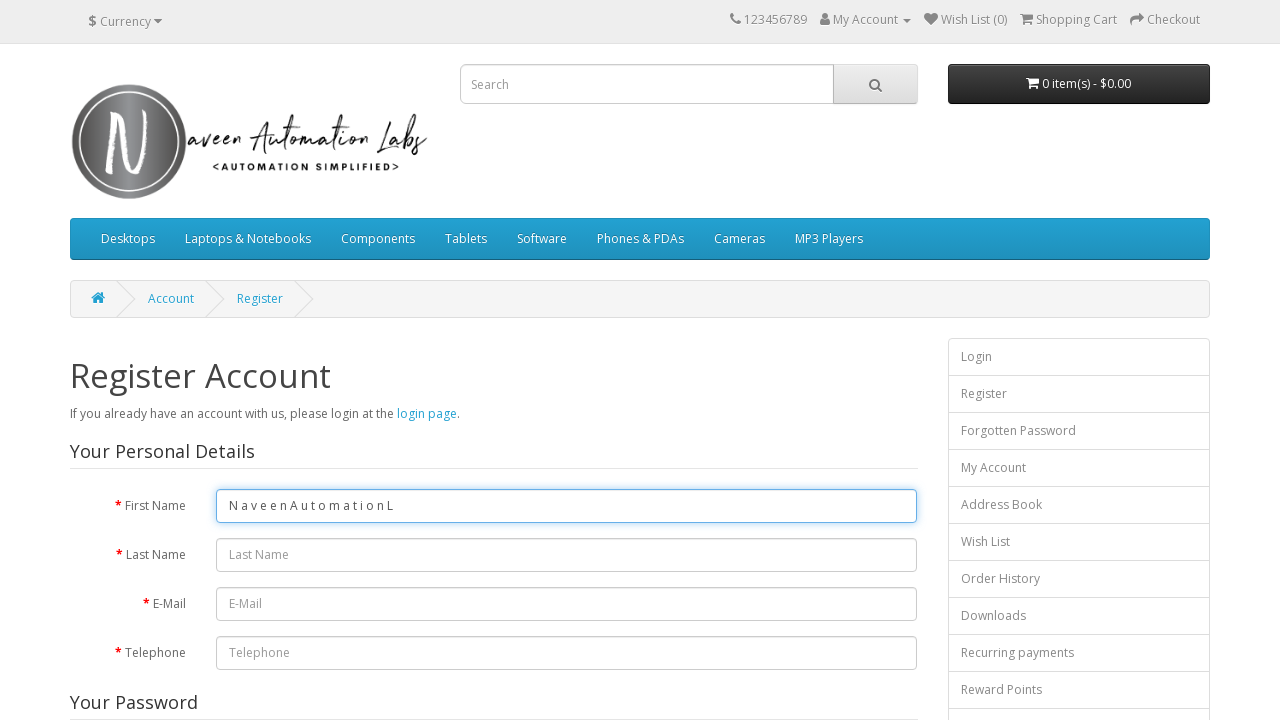

Typed character 'a' with 500ms delay into first name field on #input-firstname
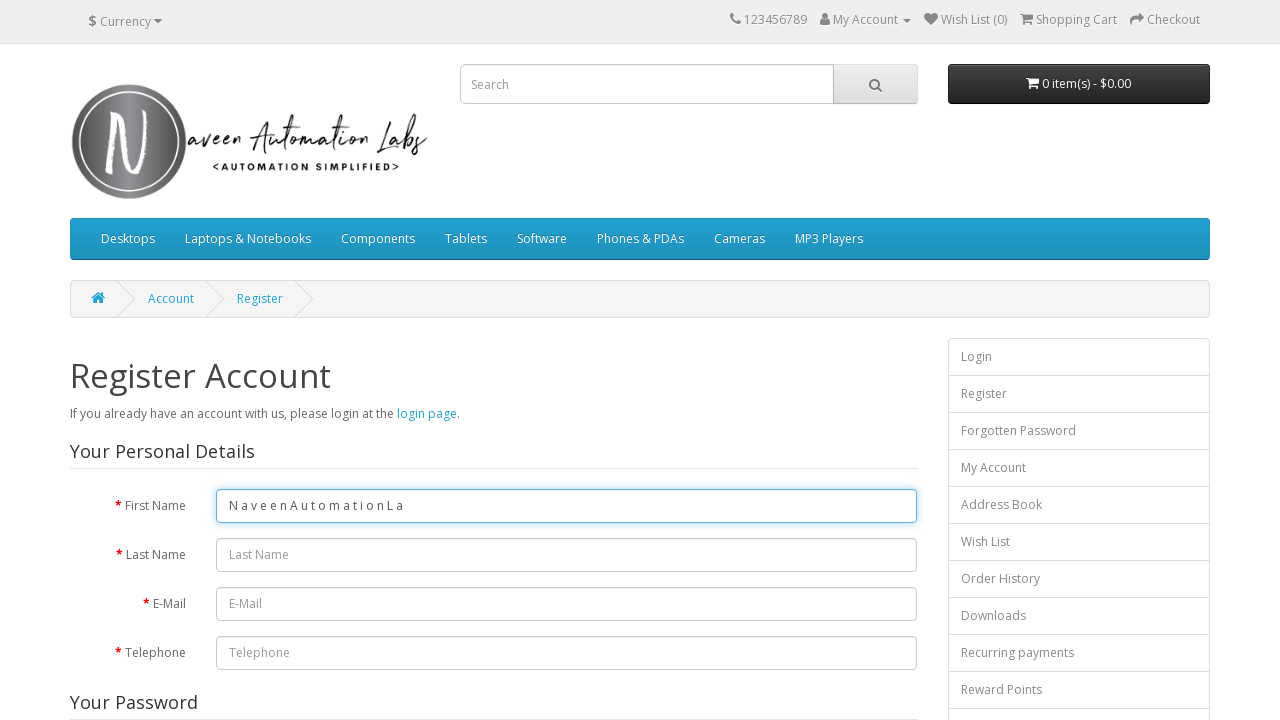

Typed character 'b' with 500ms delay into first name field on #input-firstname
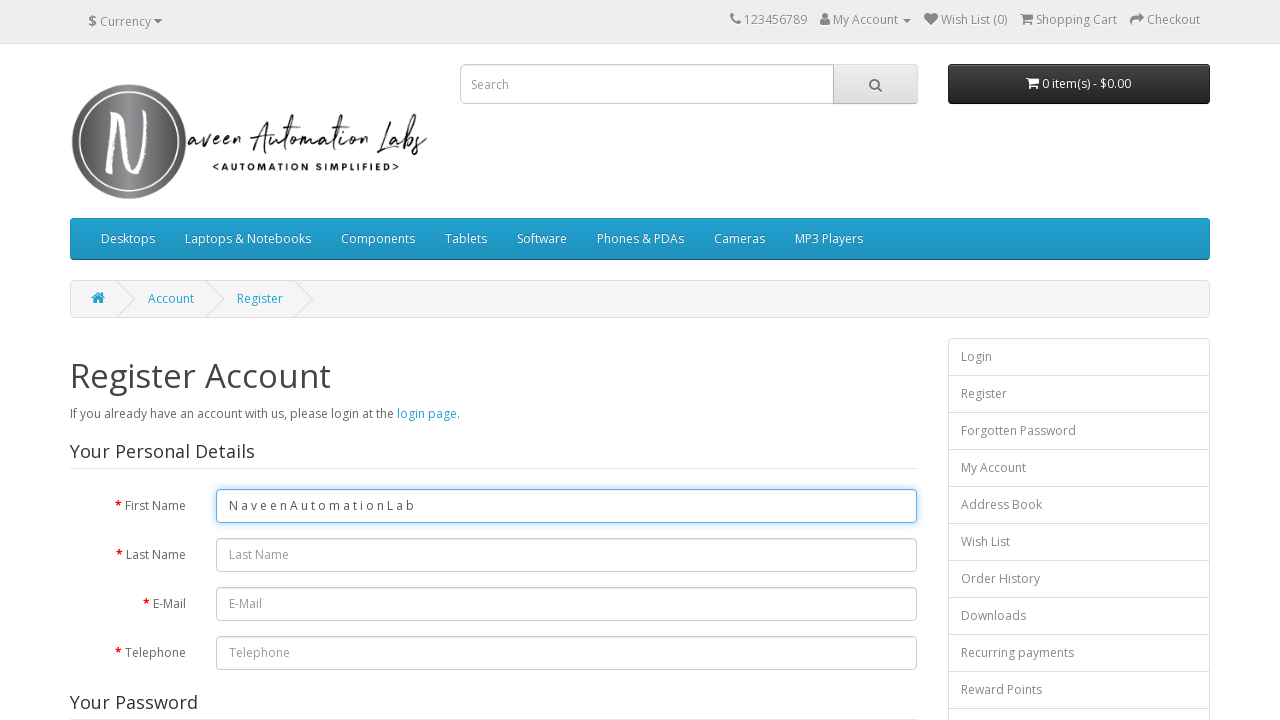

Typed character 's' with 500ms delay into first name field on #input-firstname
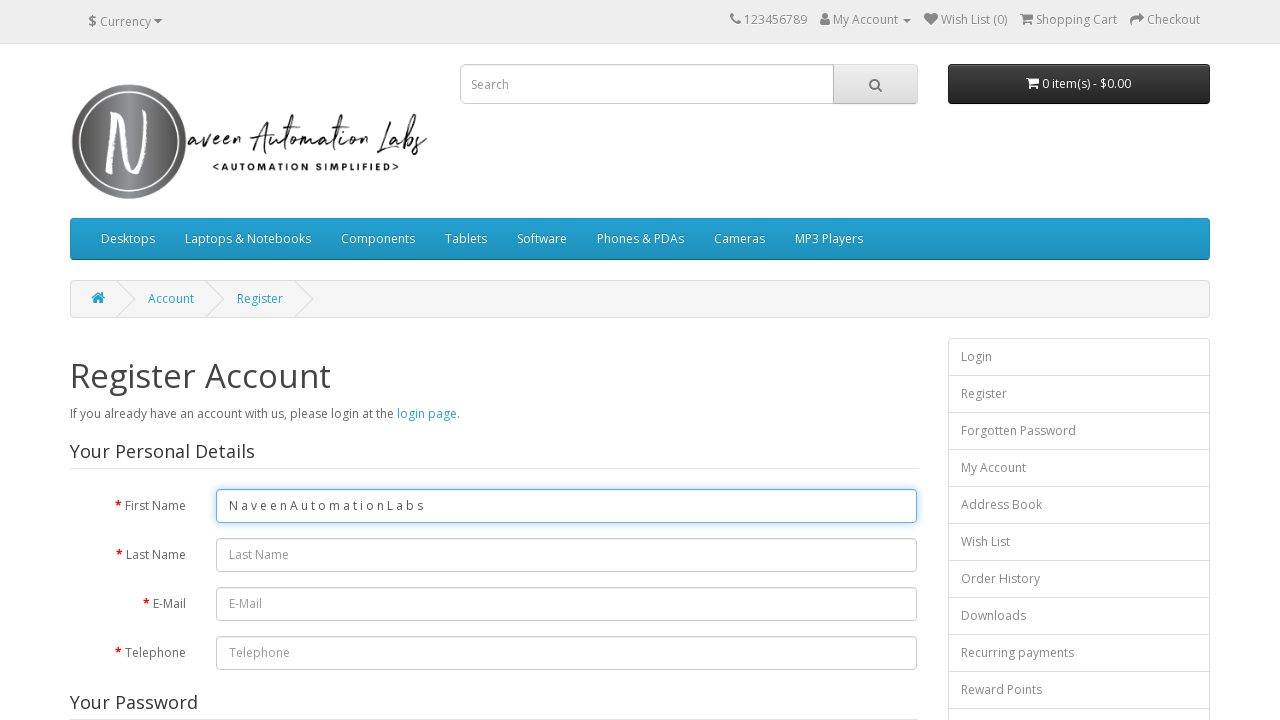

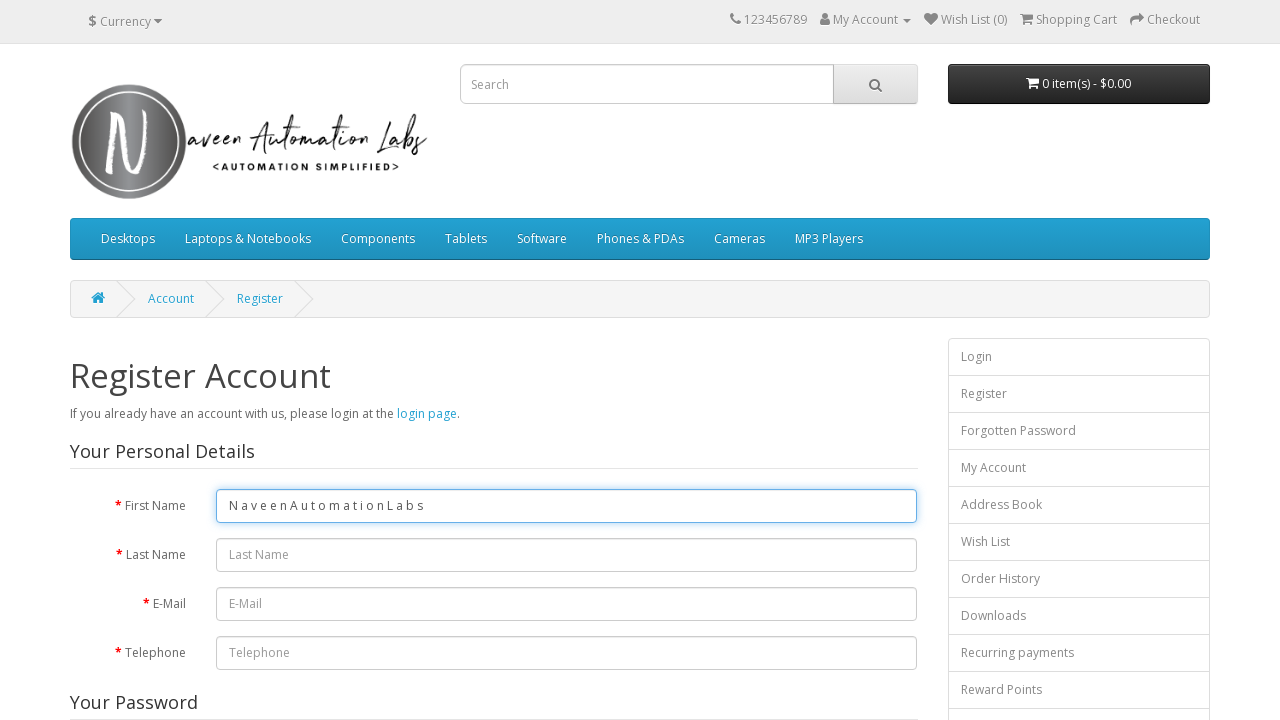